Tests an e-commerce vegetable shopping flow by adding specific items to cart, proceeding to checkout, and applying a promo code to verify discount functionality.

Starting URL: https://rahulshettyacademy.com/seleniumPractise/

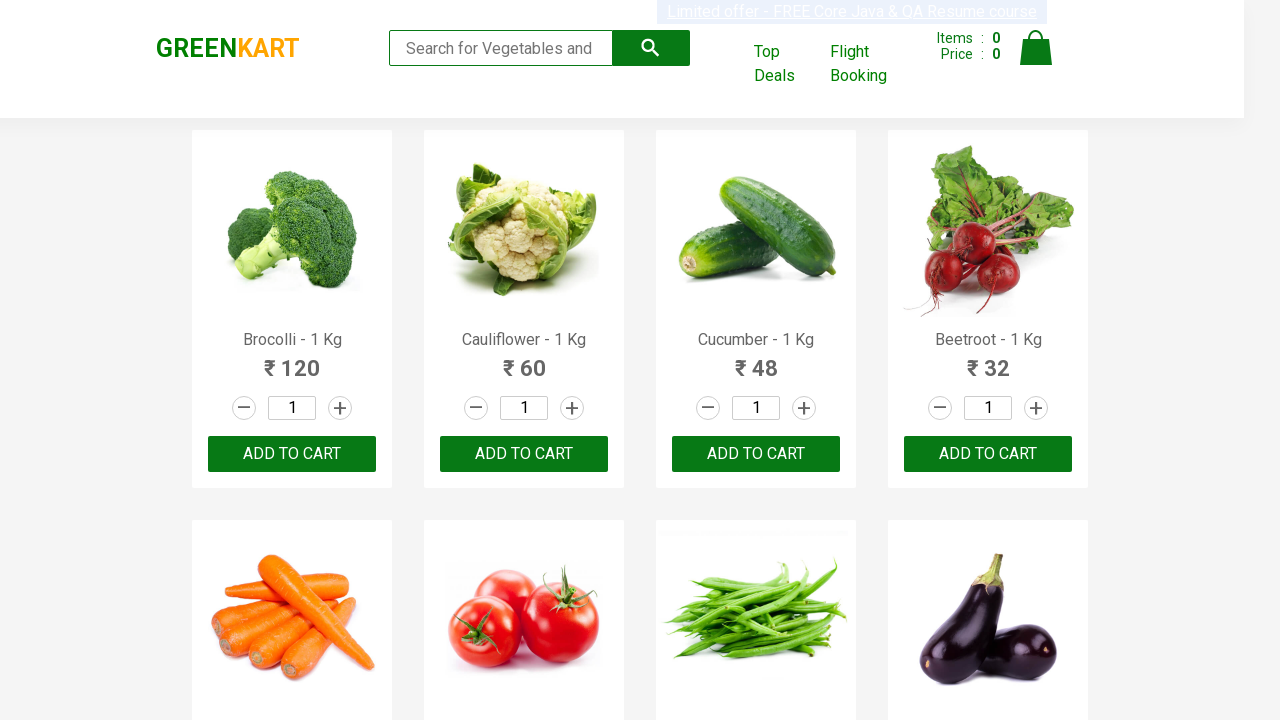

Waited for product names to load on the page
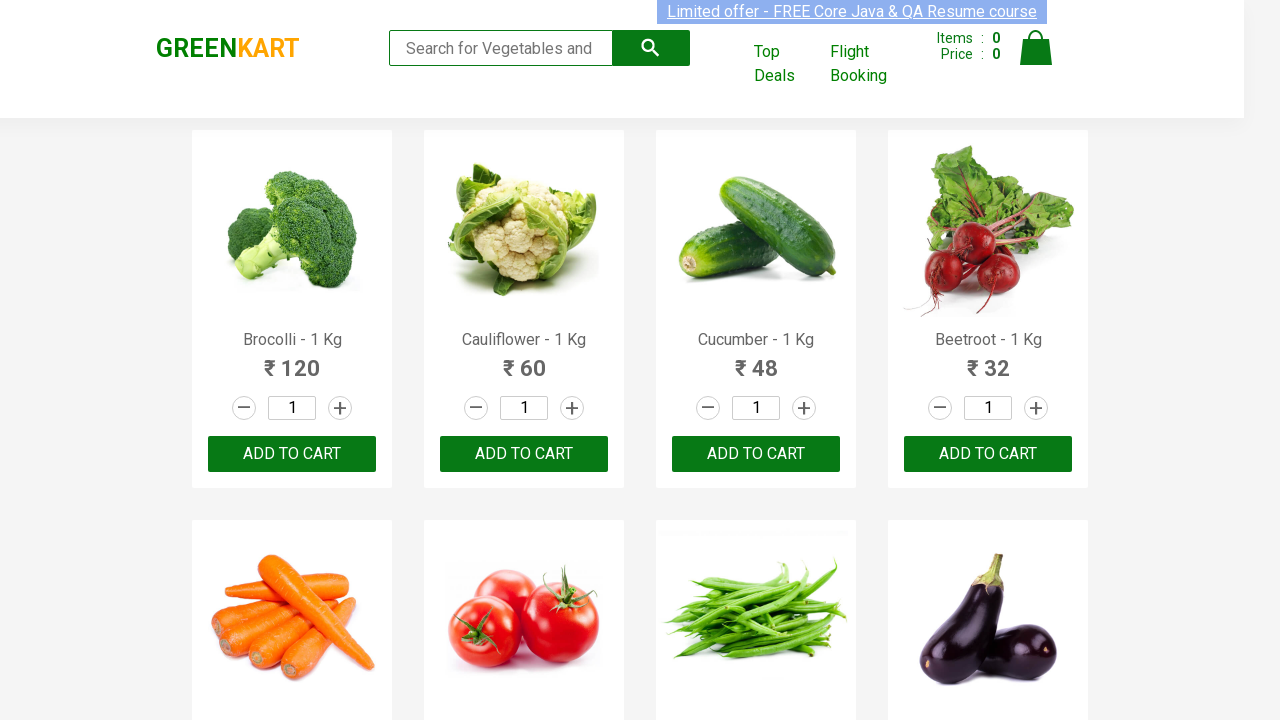

Retrieved all vegetable product name elements
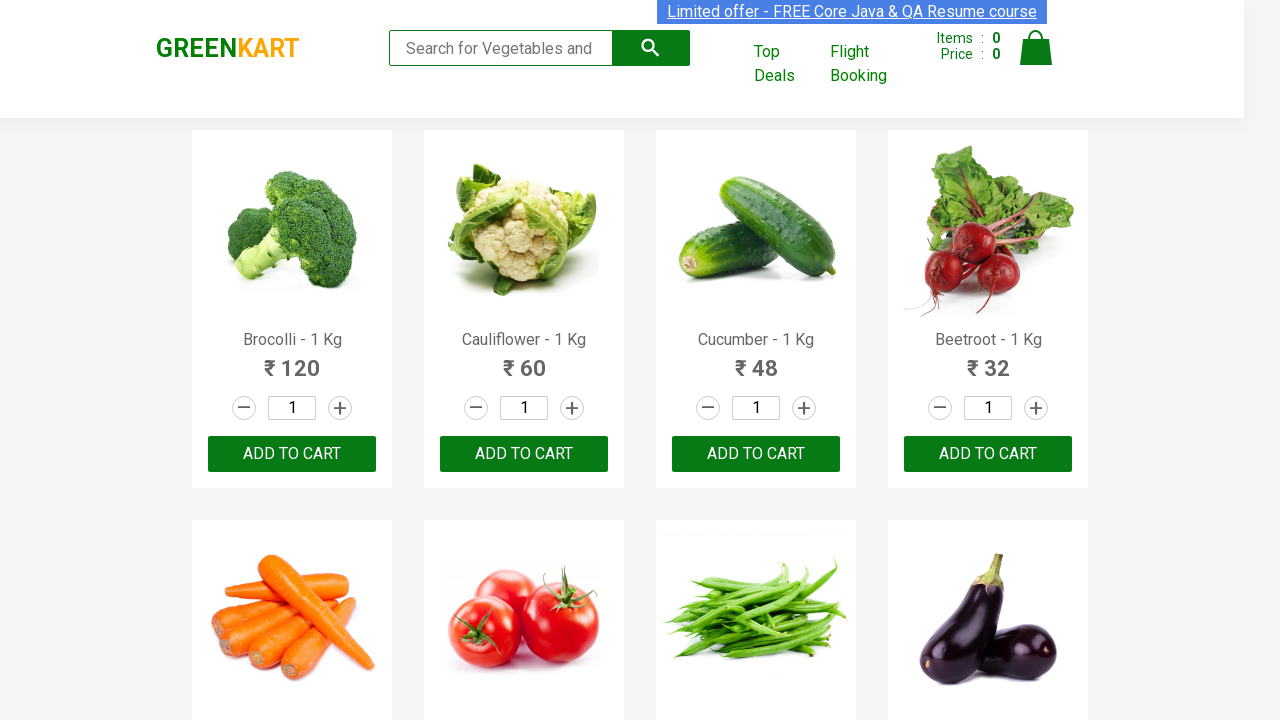

Retrieved all add to cart button elements
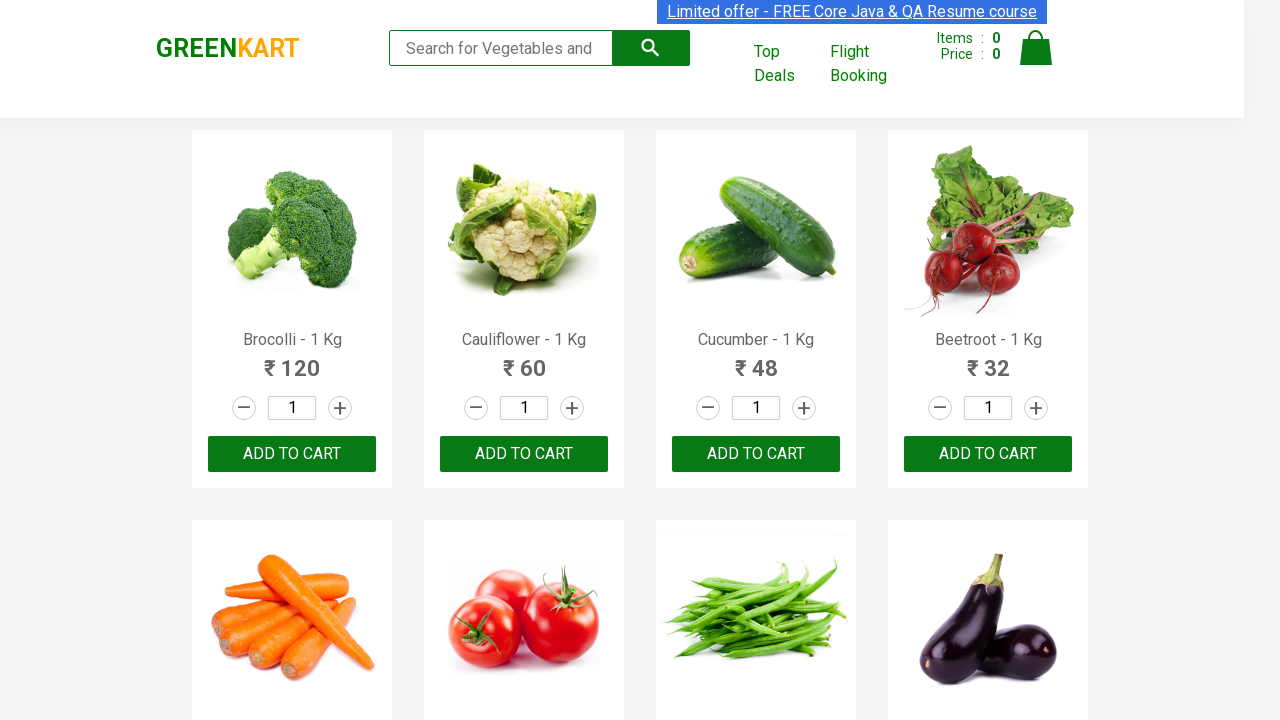

Clicked add to cart button for Brocolli at (292, 454) on xpath=//div[@class='product-action']/button >> nth=0
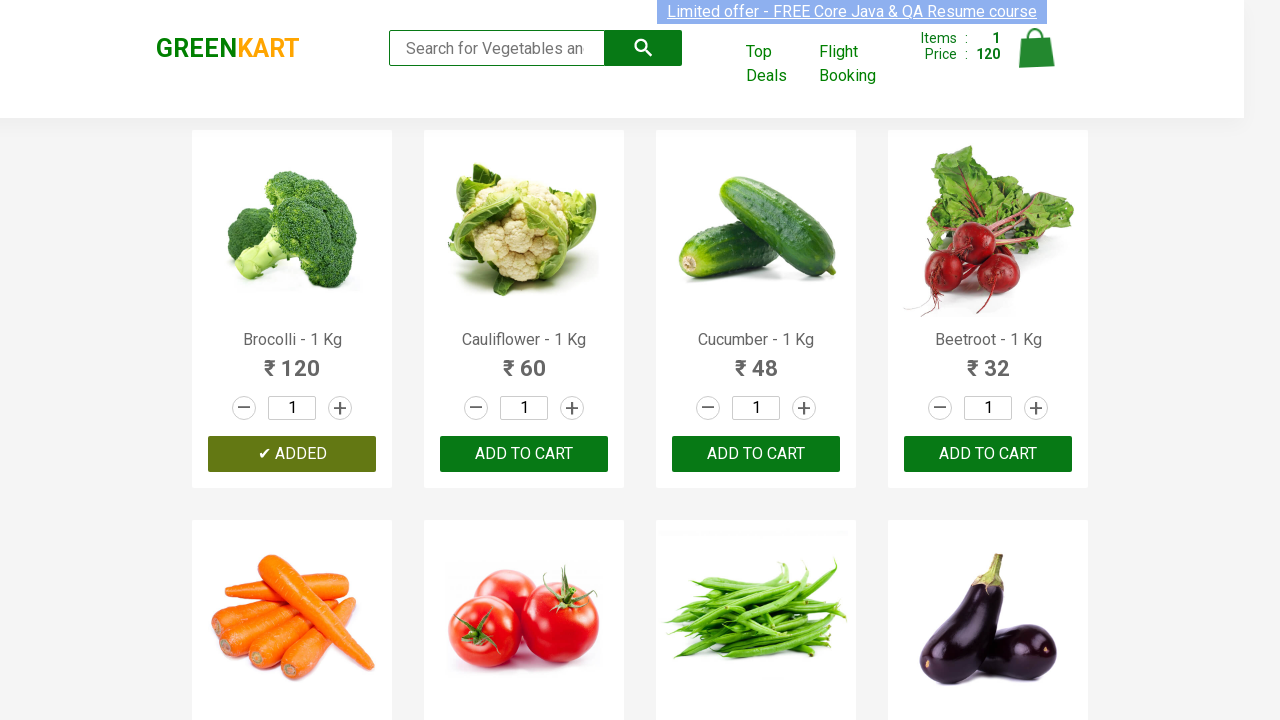

Clicked add to cart button for Cucumber at (756, 454) on xpath=//div[@class='product-action']/button >> nth=2
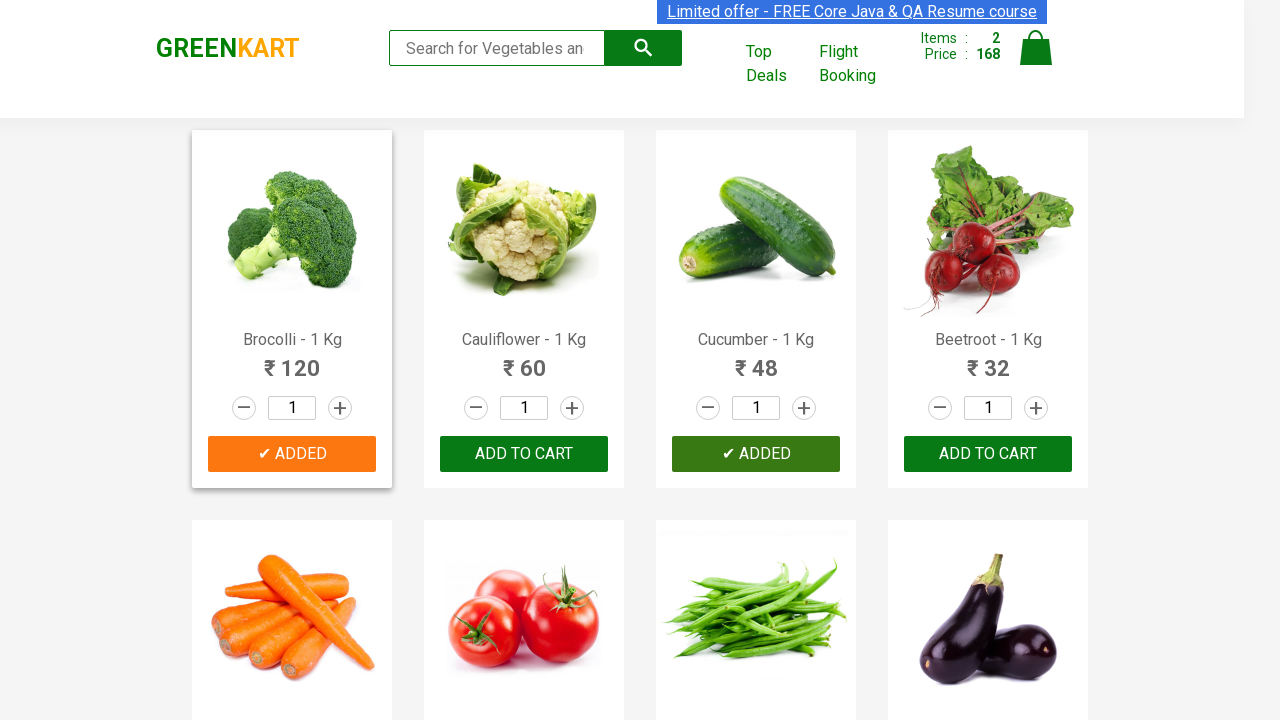

Clicked add to cart button for Beetroot at (988, 454) on xpath=//div[@class='product-action']/button >> nth=3
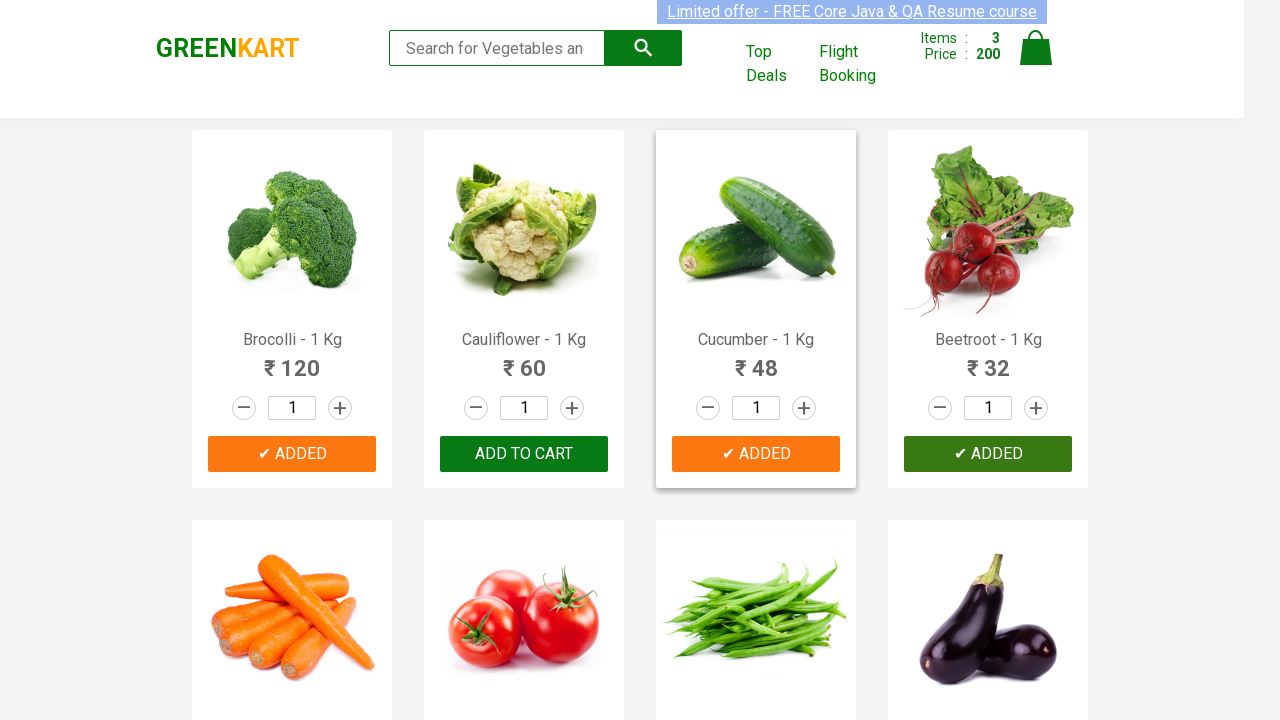

Clicked add to cart button for Carrot at (292, 360) on xpath=//div[@class='product-action']/button >> nth=4
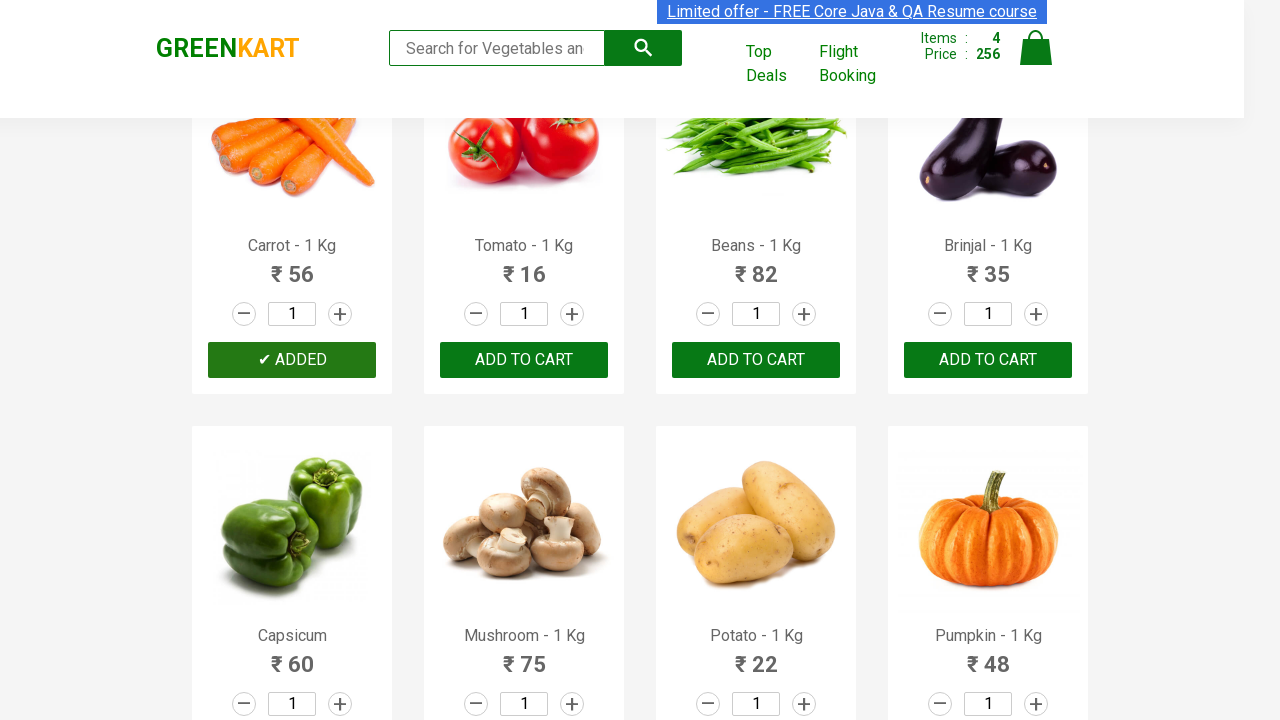

Clicked on cart icon to view cart at (1036, 48) on img[alt='Cart']
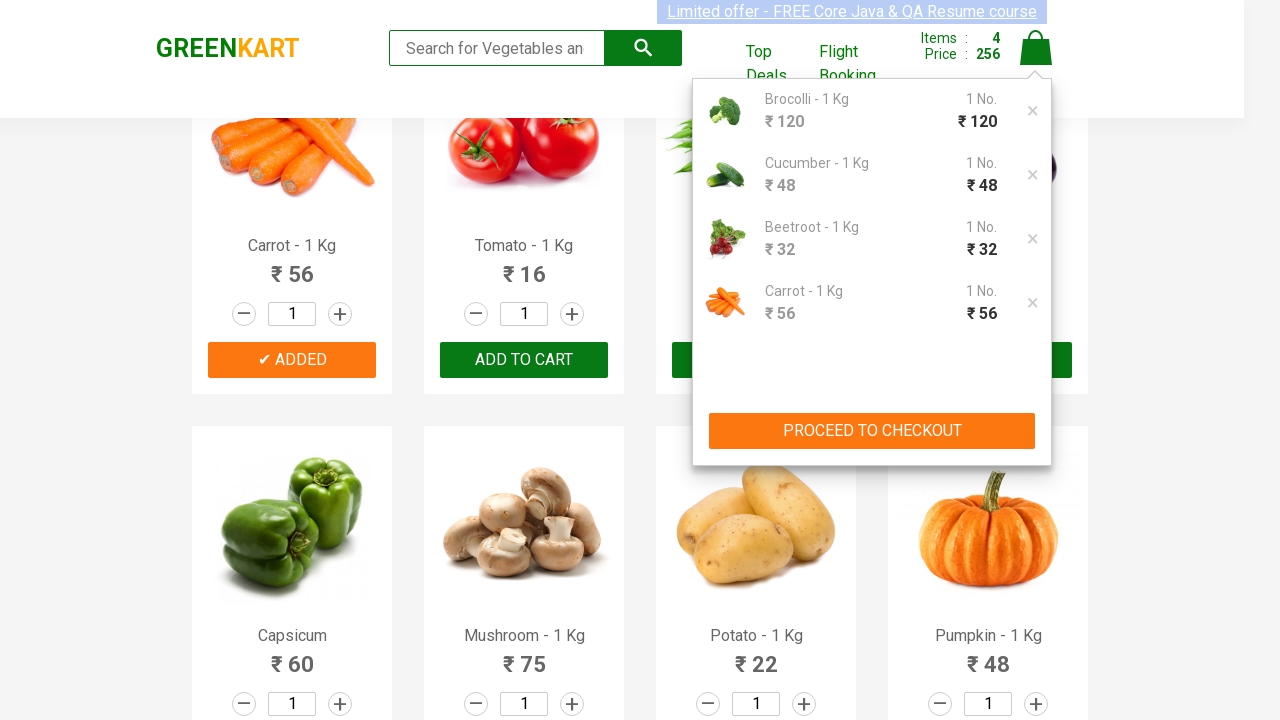

Clicked proceed to checkout button at (872, 431) on xpath=//button[contains(.,'PROCEED TO CHECKOUT')]
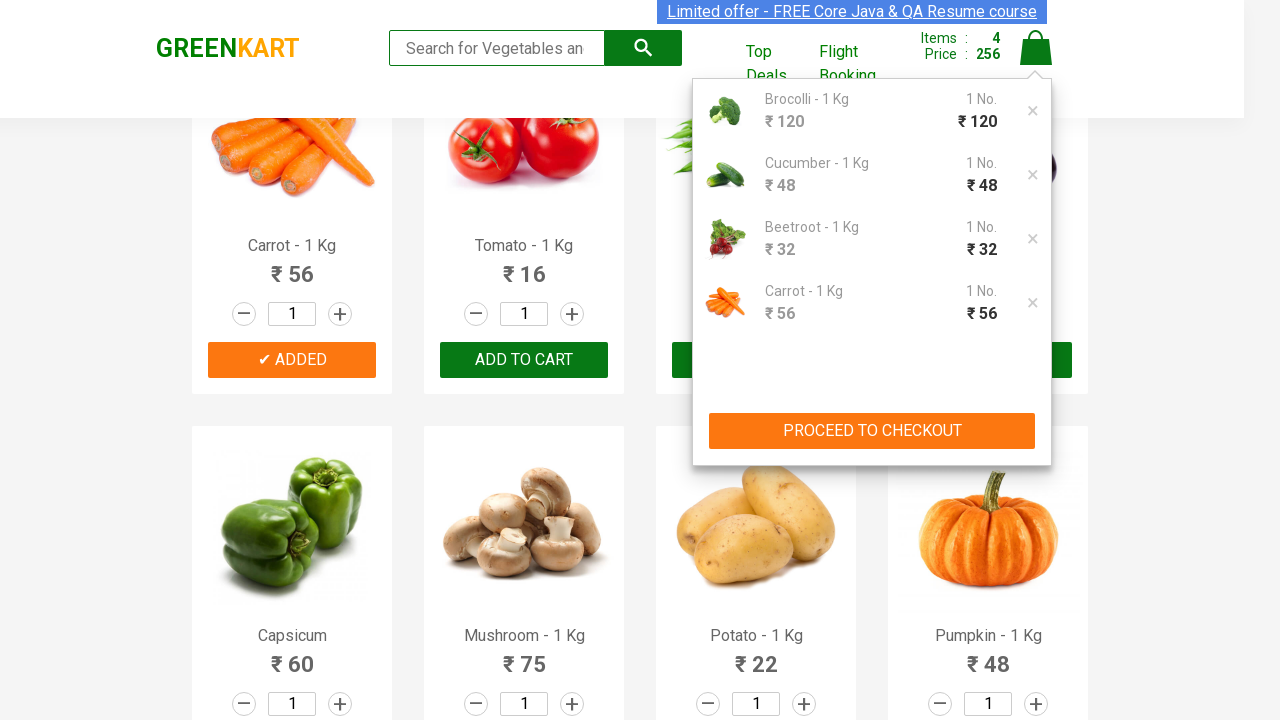

Waited for promo code input field to be visible
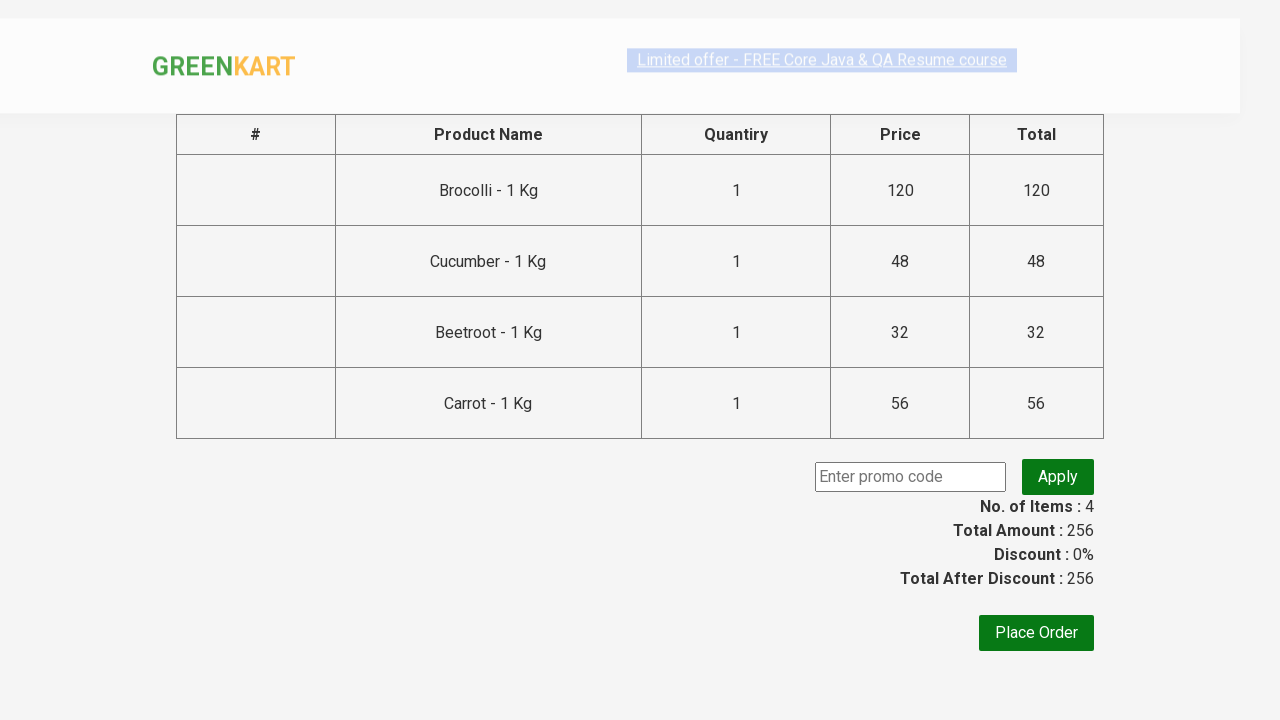

Filled promo code input field with 'rahulshettyacademy' on input.promoCode
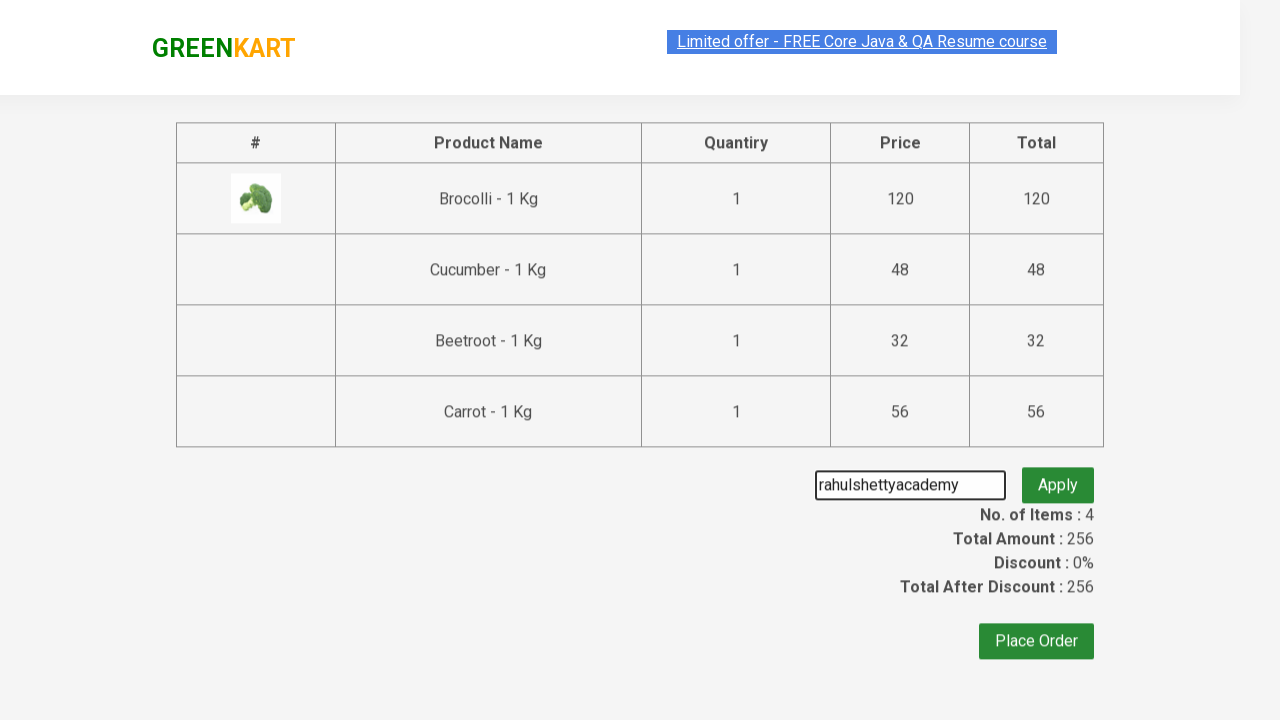

Clicked apply promo code button at (1058, 477) on button.promoBtn
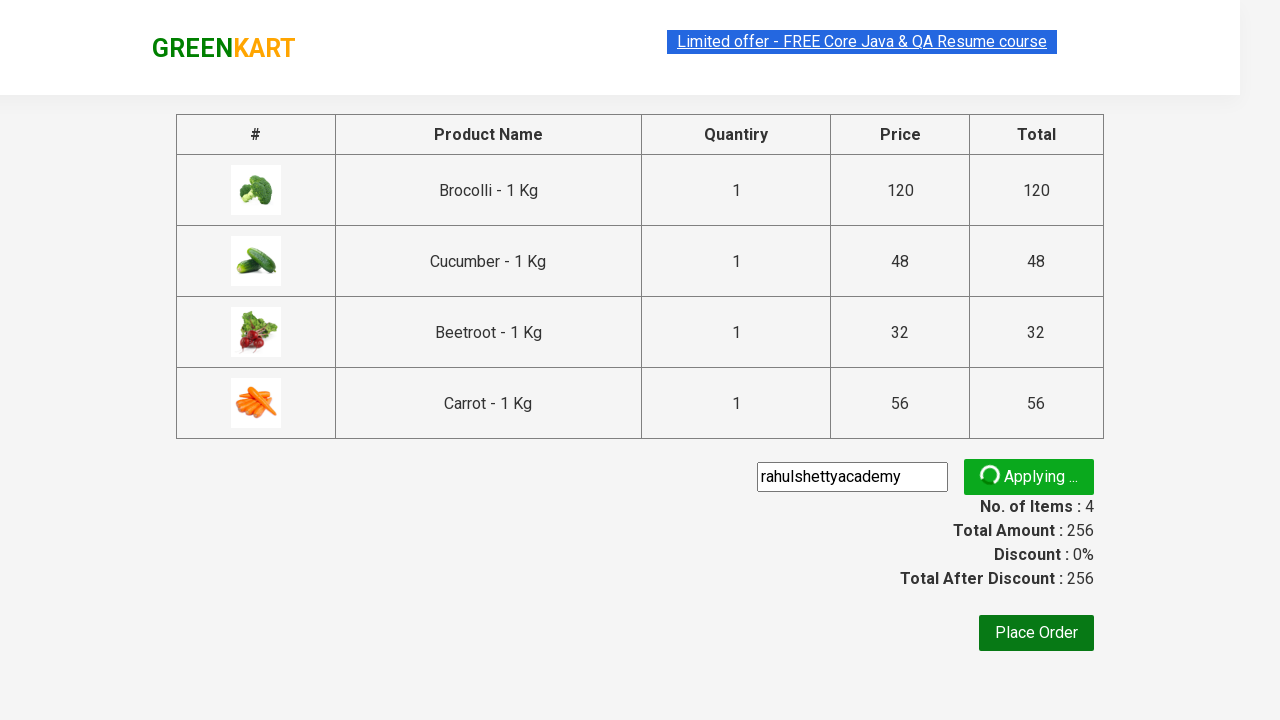

Waited for promo code confirmation message to appear
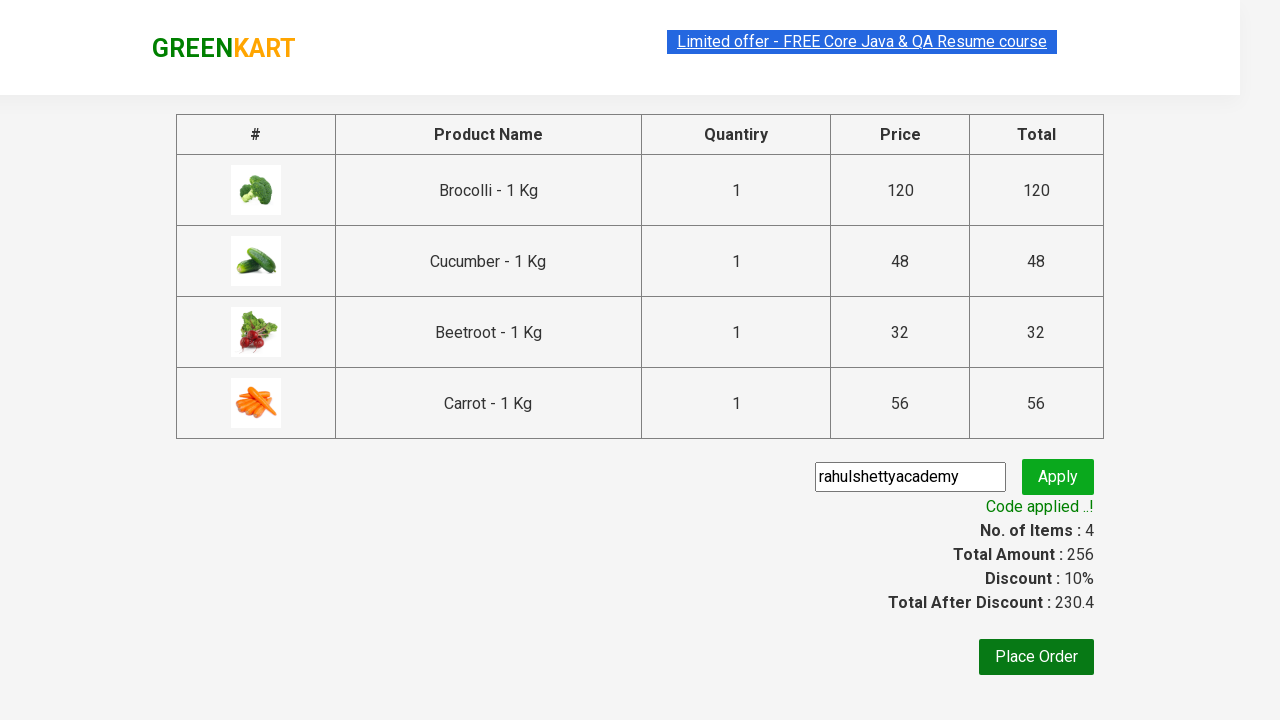

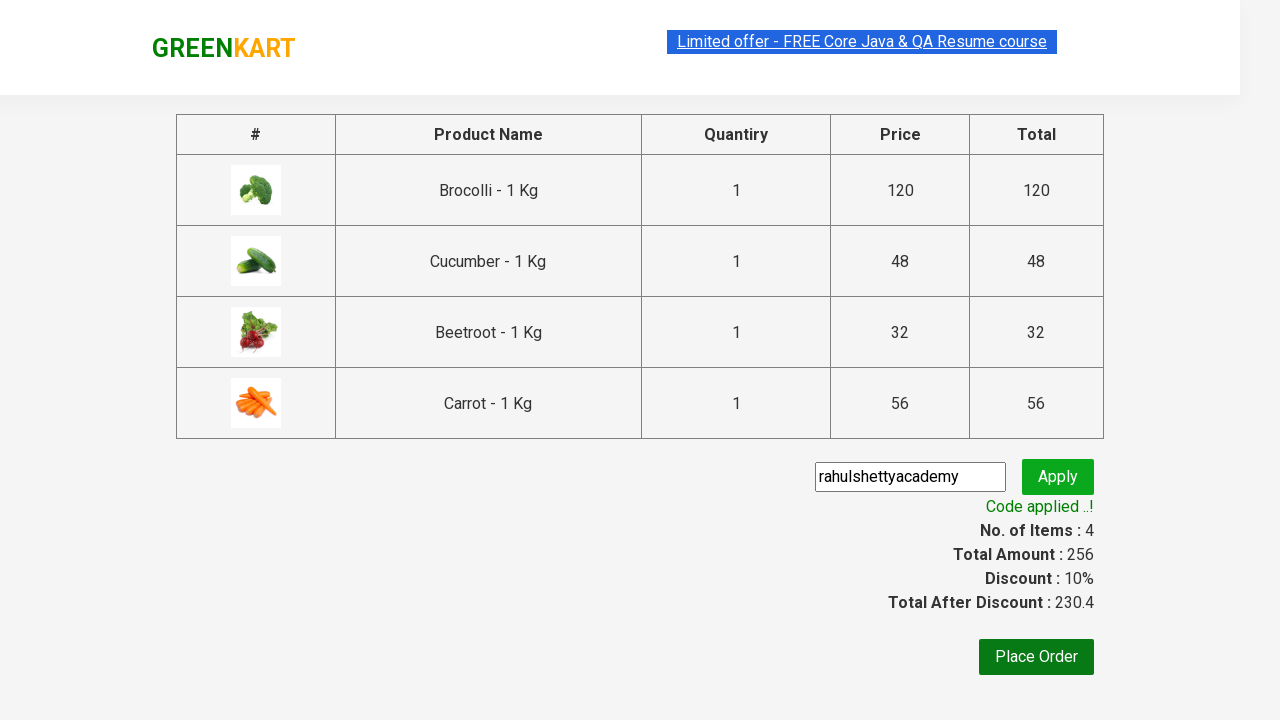